Visits a website and simulates user interaction by randomly scrolling down the page multiple times with pauses between scrolls to mimic real visitor behavior.

Starting URL: https://royal-8vd.pages.dev

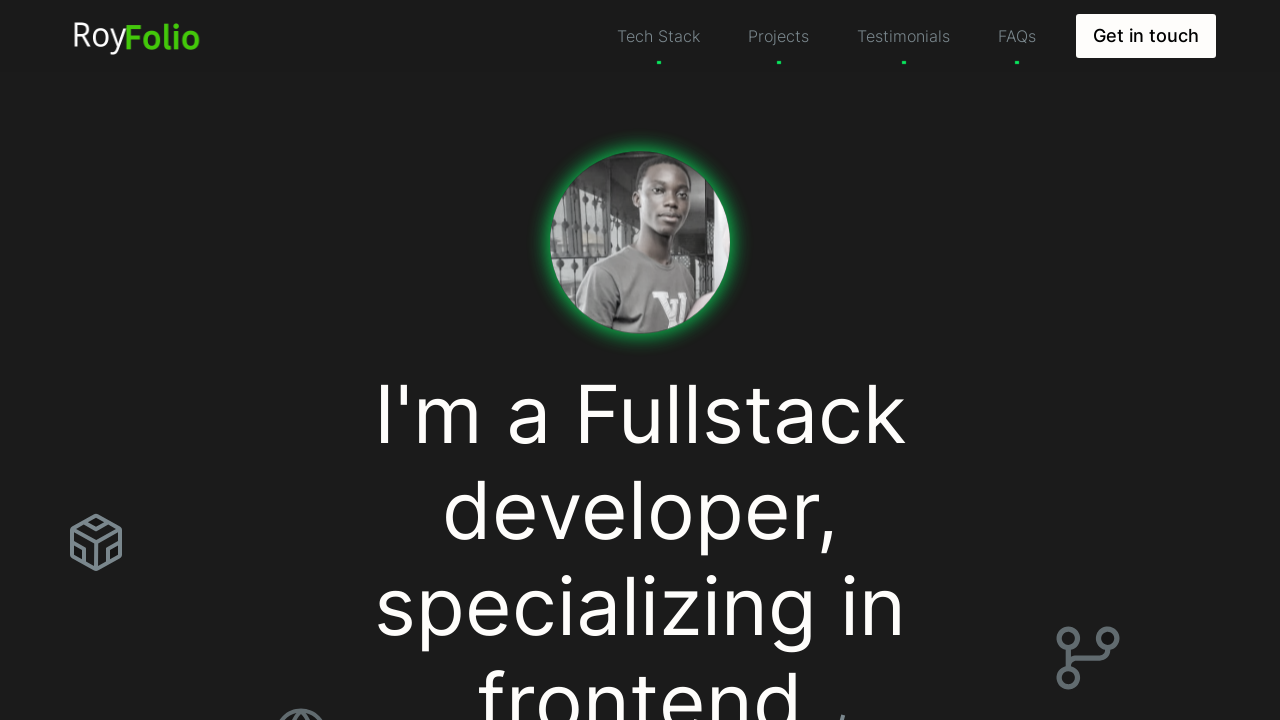

Scrolled down by one viewport height
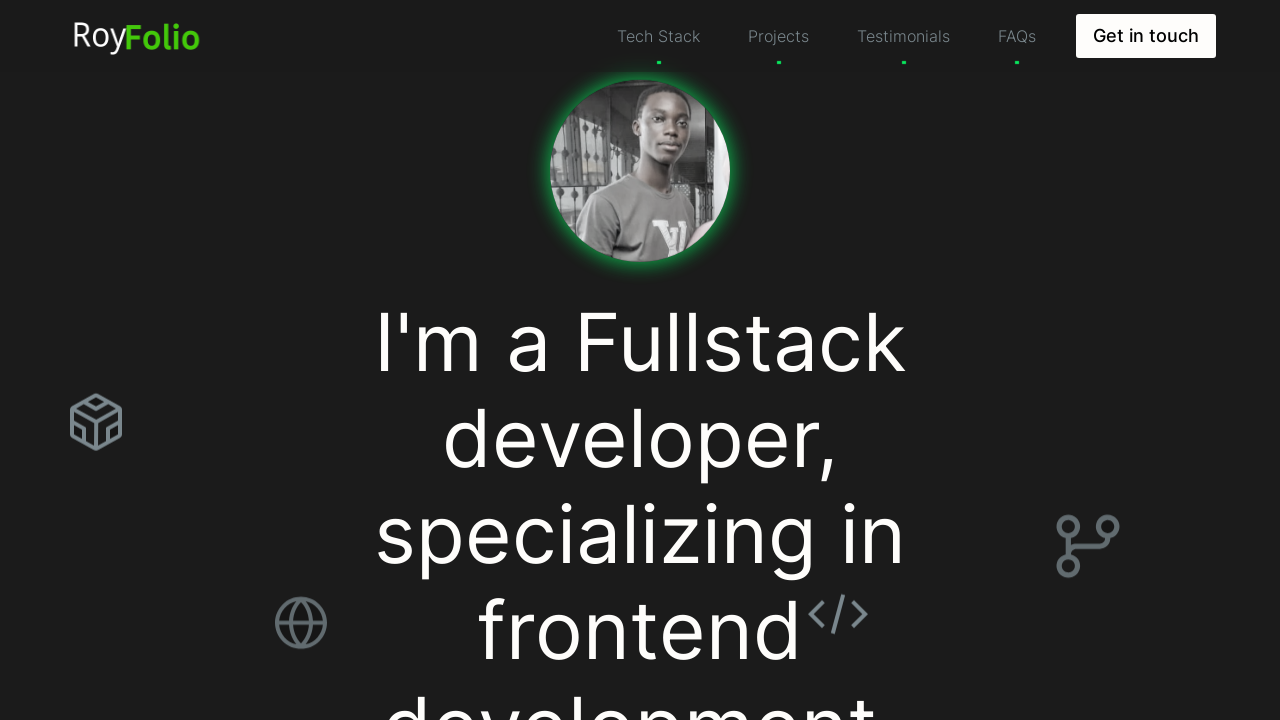

Waited 2 seconds after first scroll
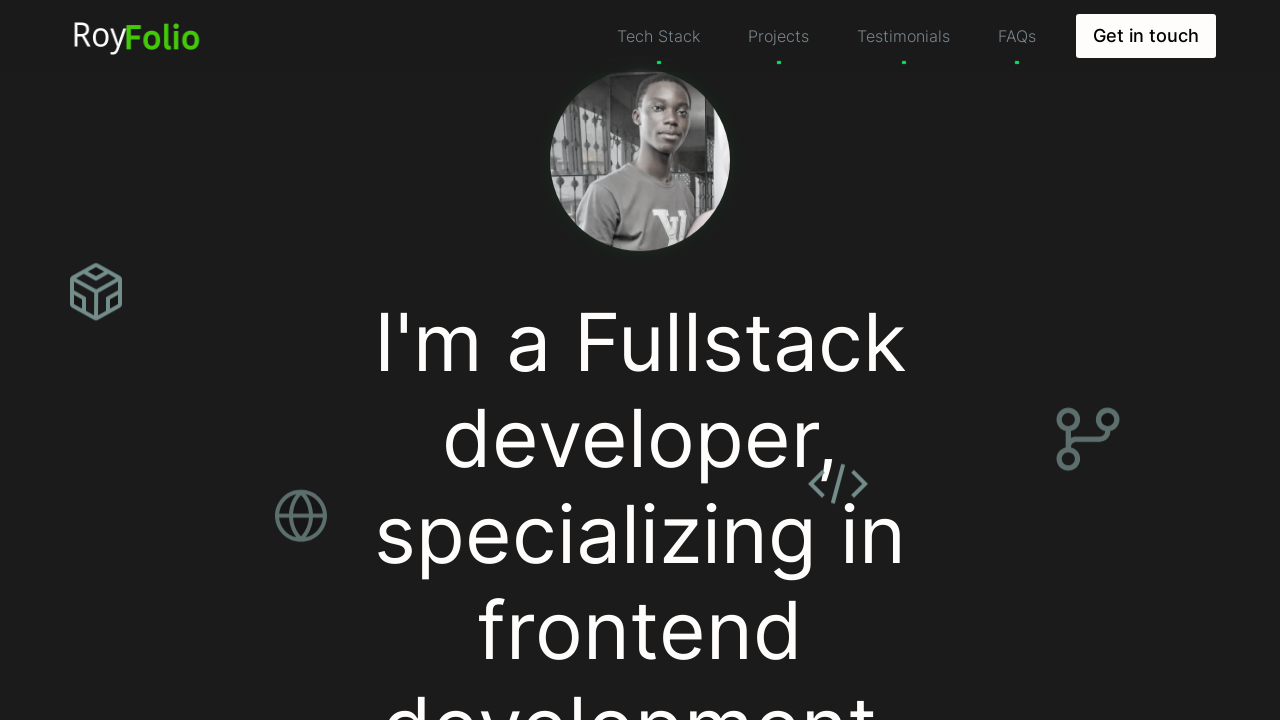

Scrolled down by one viewport height again
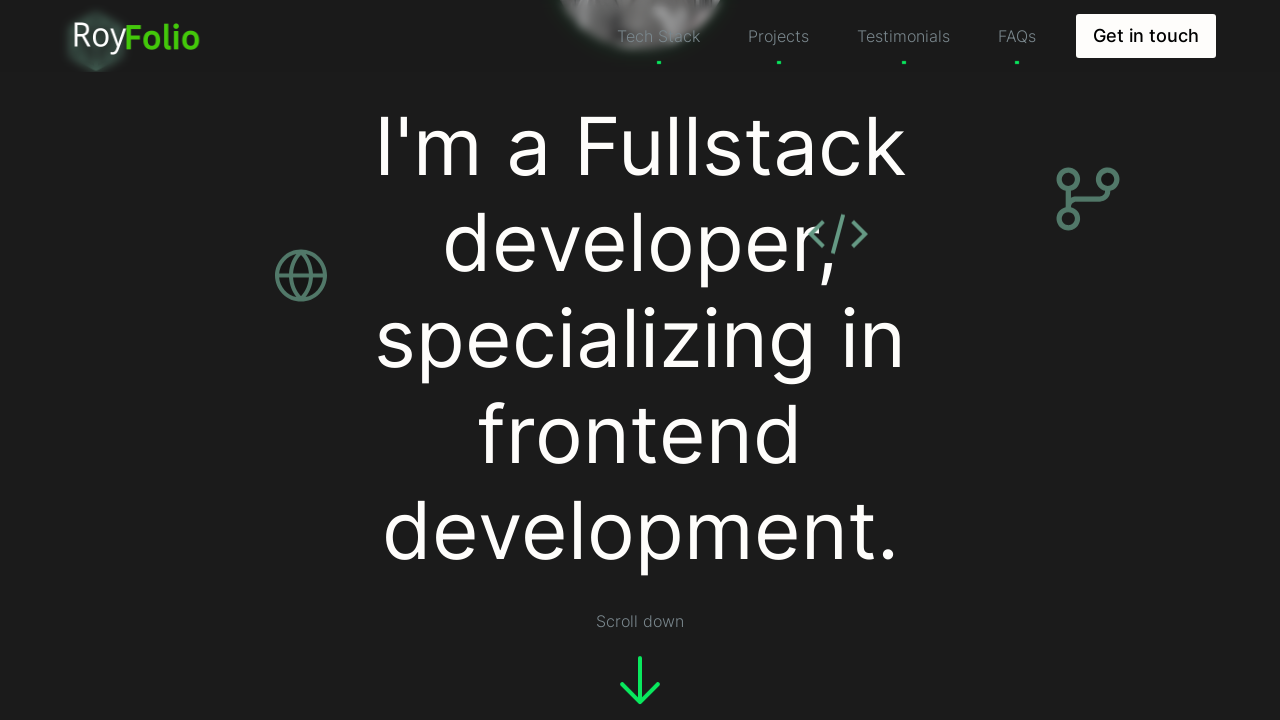

Waited 1.5 seconds after second scroll
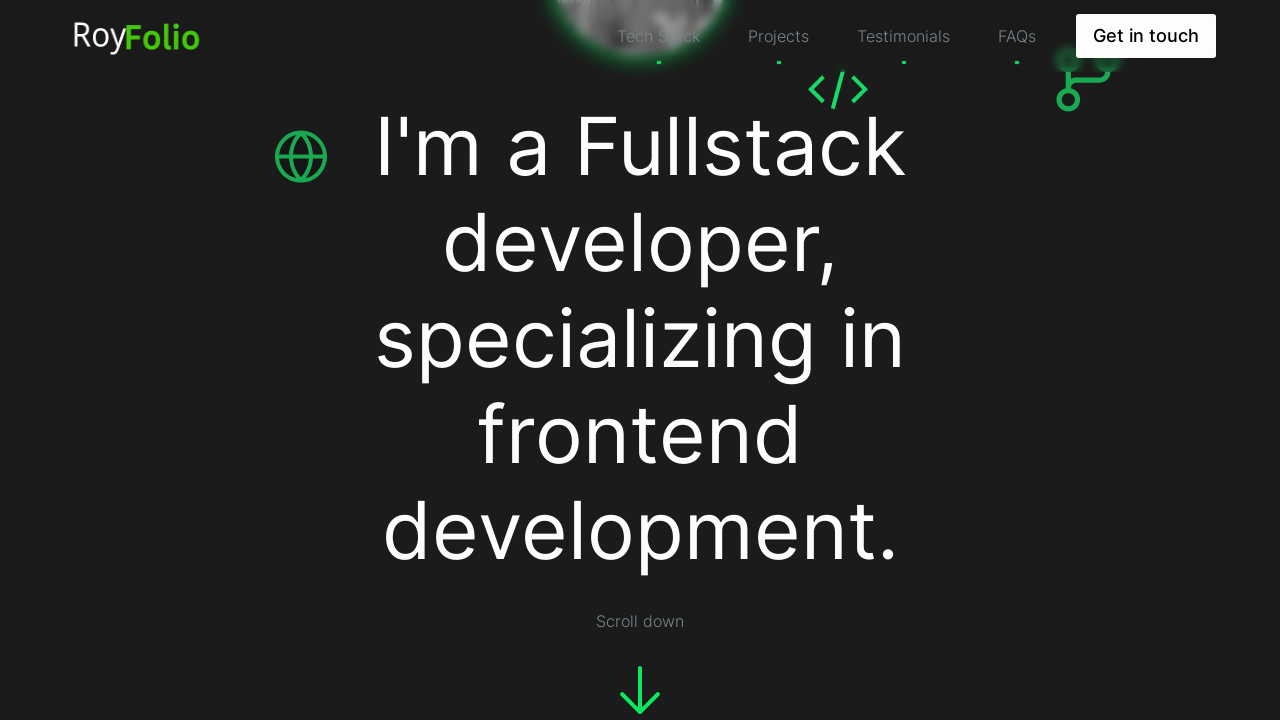

Scrolled down by one viewport height for the third time
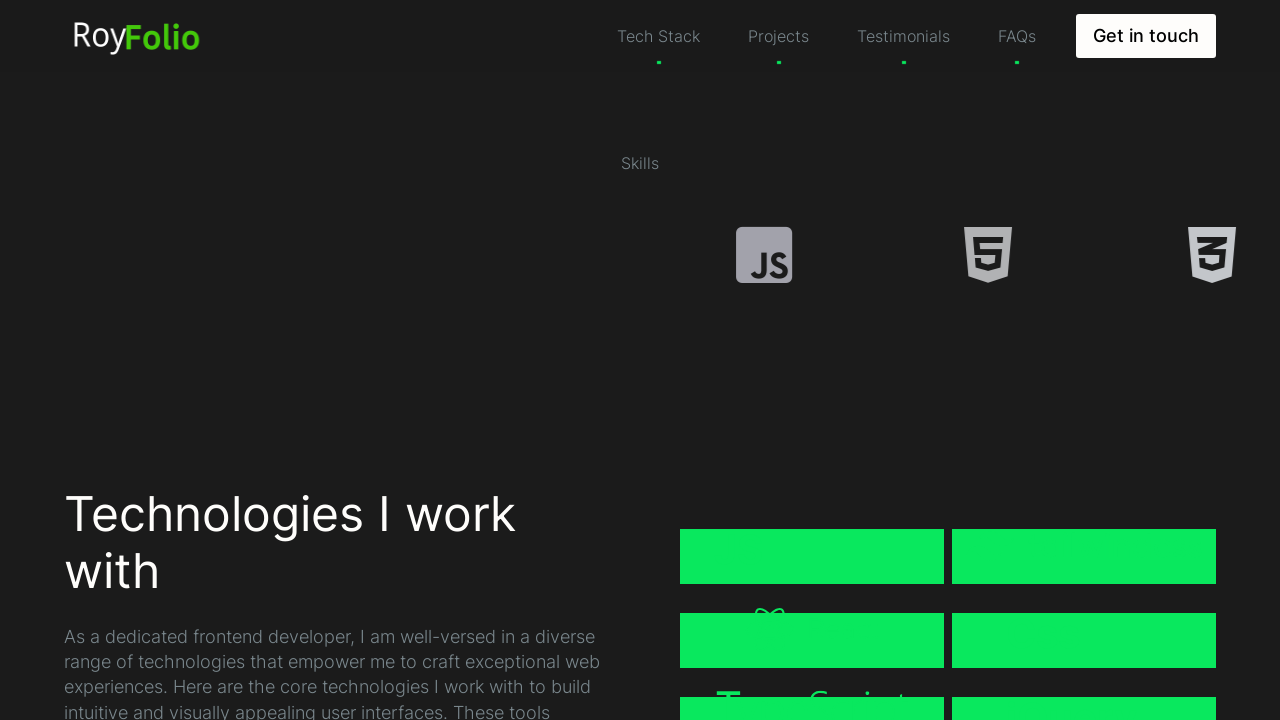

Waited 2.5 seconds after third scroll
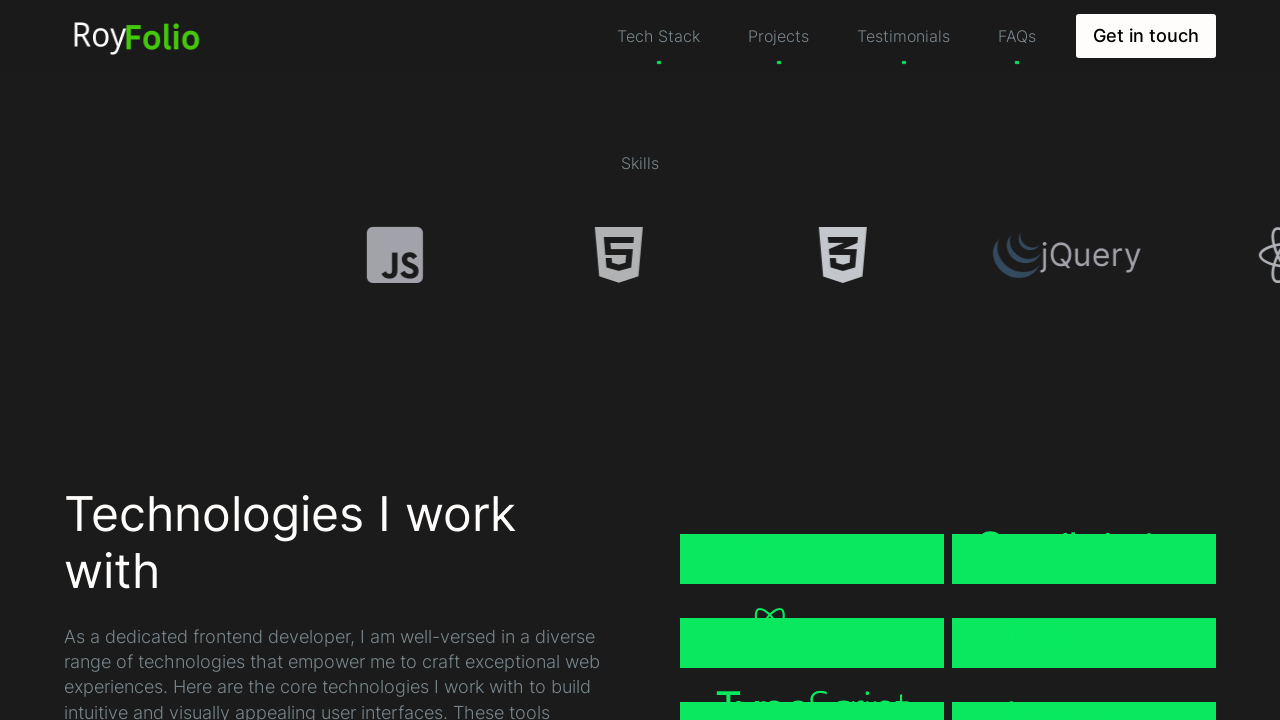

Waited 3 seconds to simulate additional time spent on page
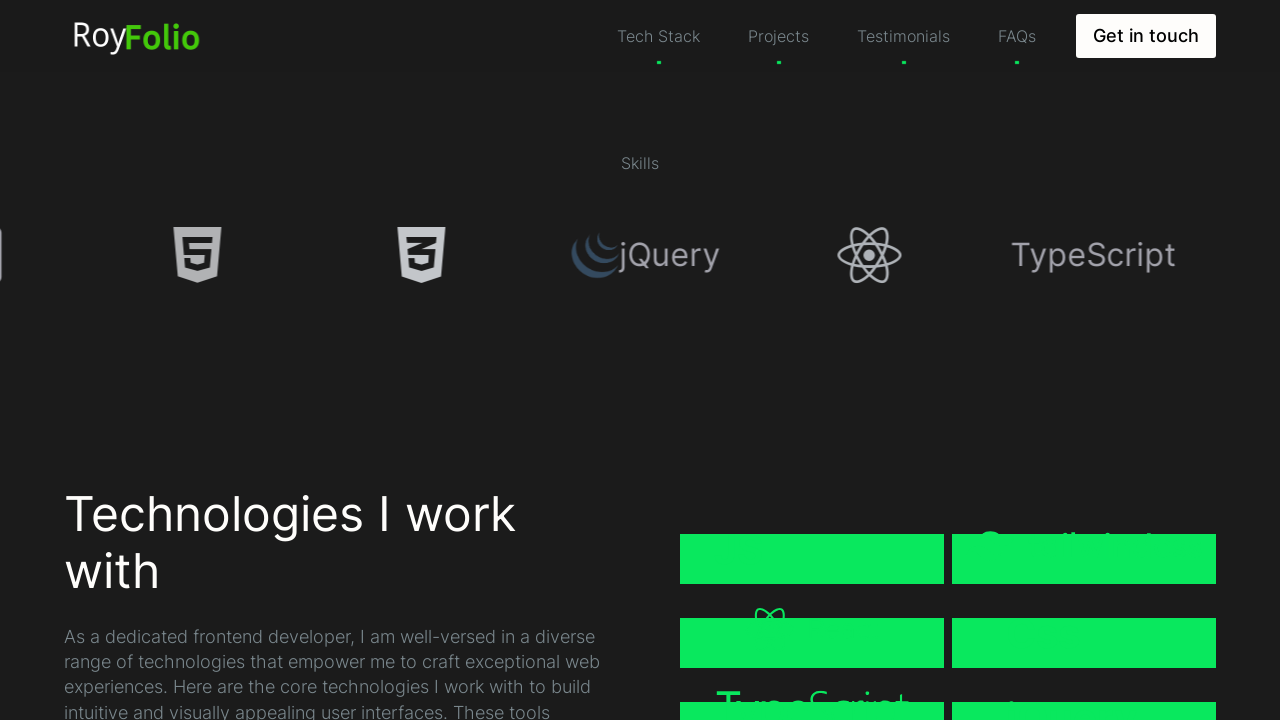

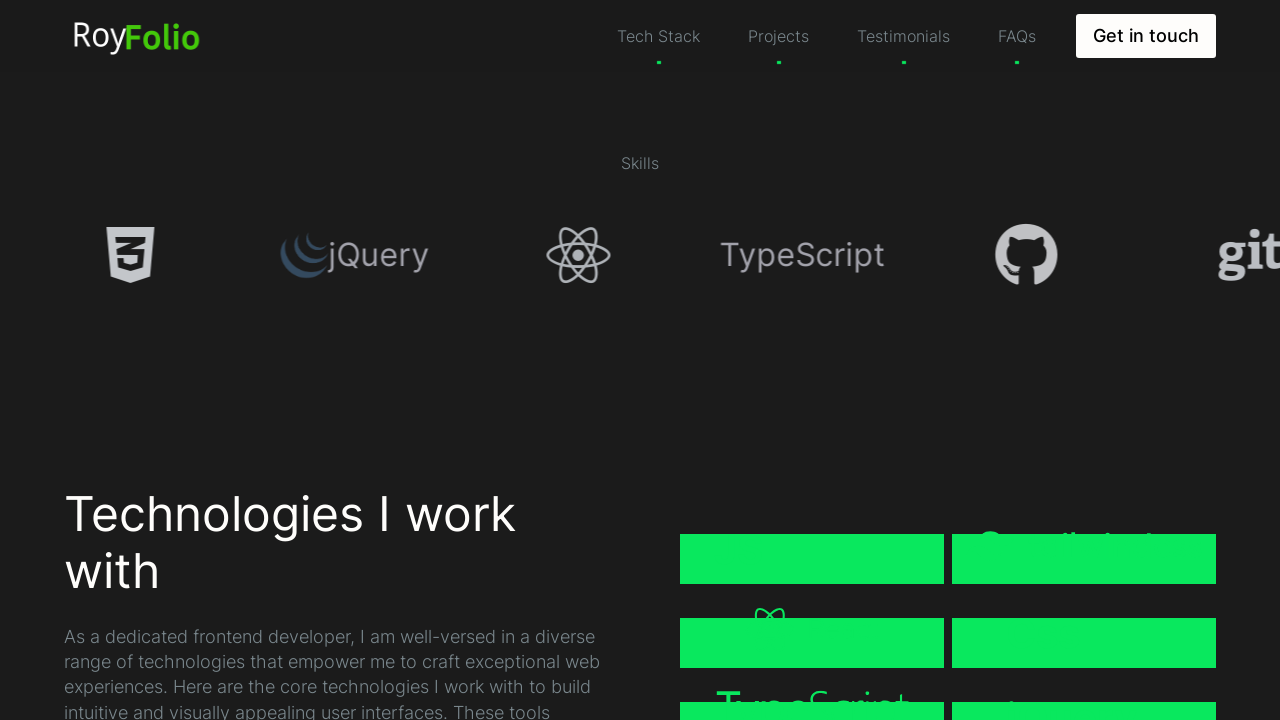